Automatically fills out and submits a Google Form with test data

Starting URL: https://docs.google.com/forms/d/e/1FAIpQLSezs9vfDnGxHrXsF52bxKXdrmlQHbHI0HsxrO6A9PGbC3K0Xw/viewform

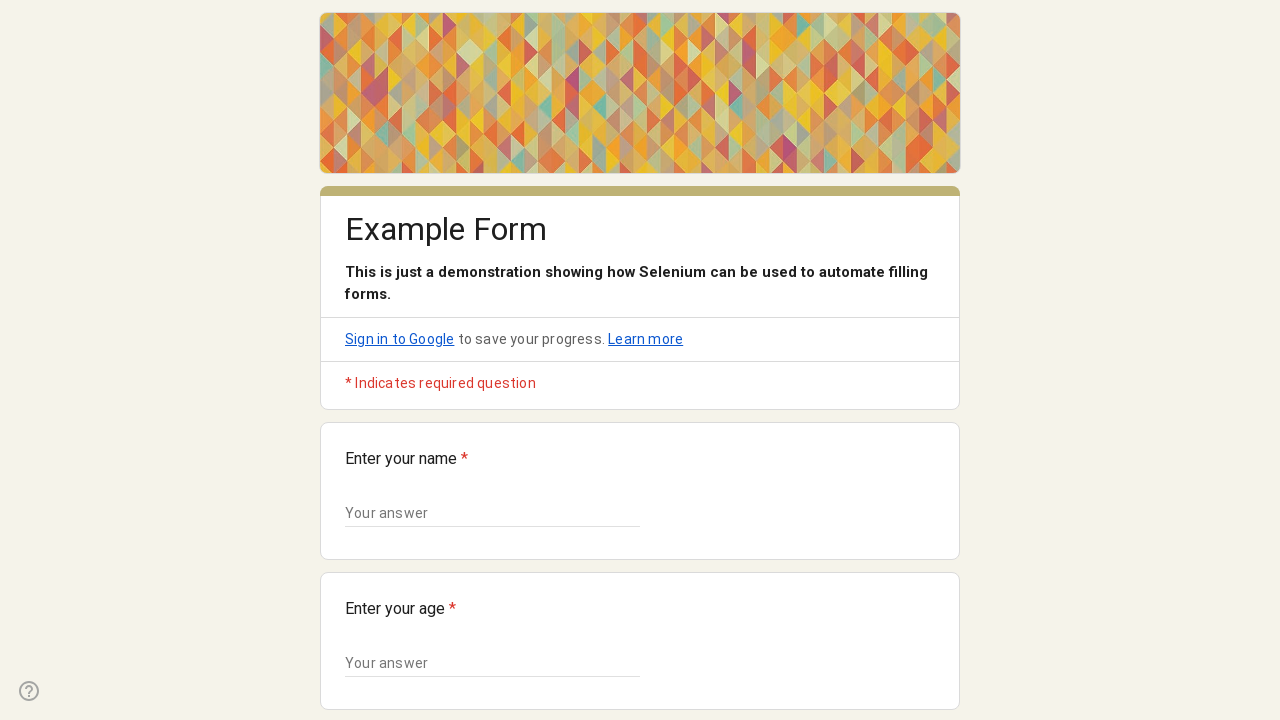

Form loaded - text input fields are visible
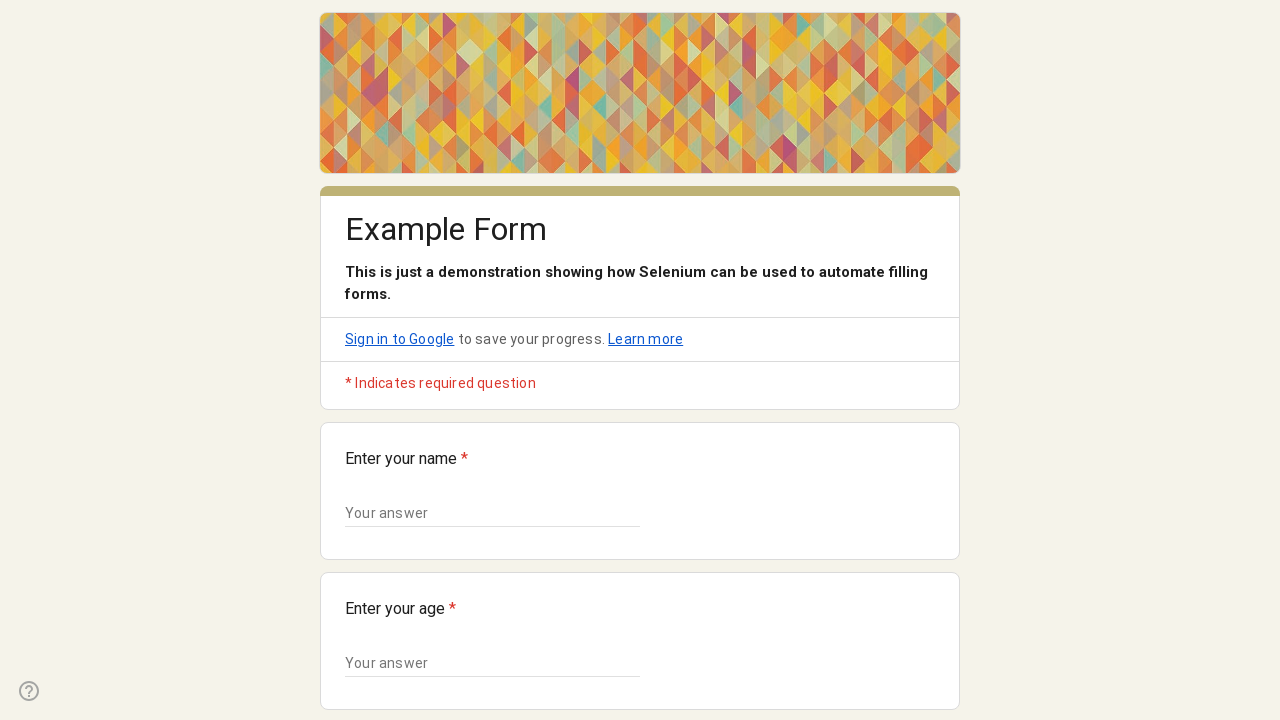

Filled first text input field with 'John Smith' on input[type="text"] >> nth=0
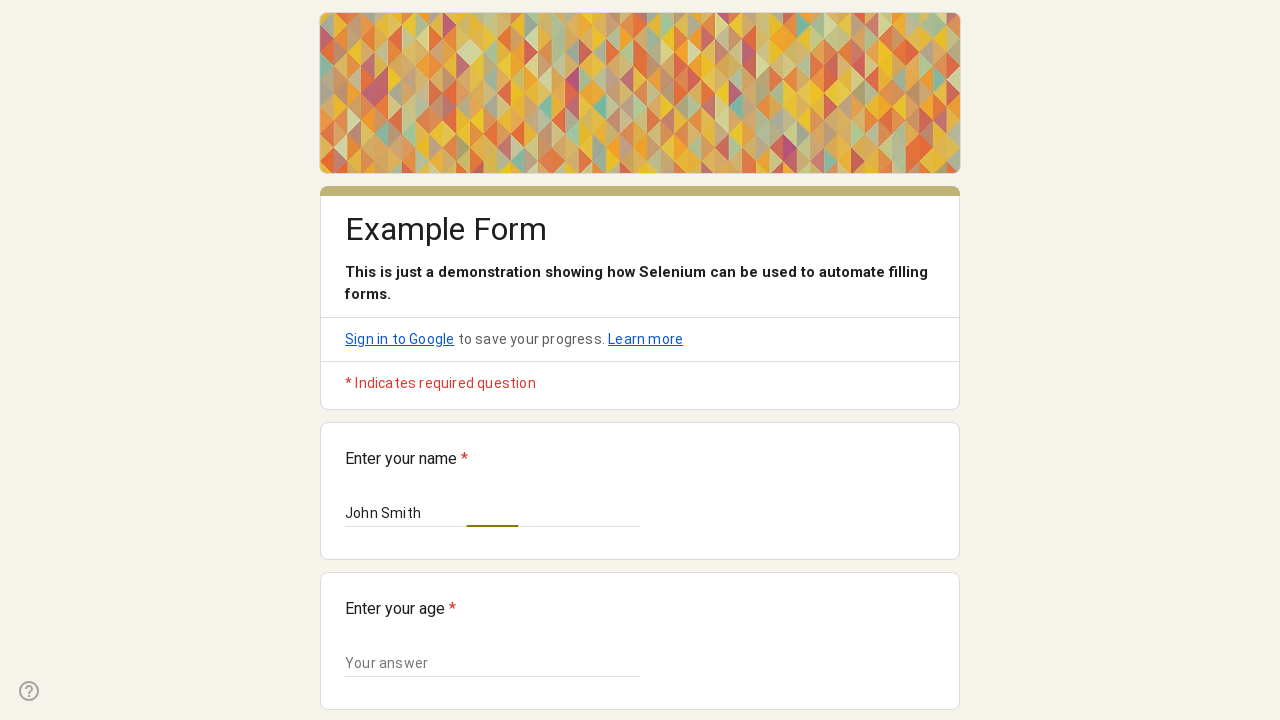

Filled second text input field with 'john.smith@example.com' on input[type="text"] >> nth=1
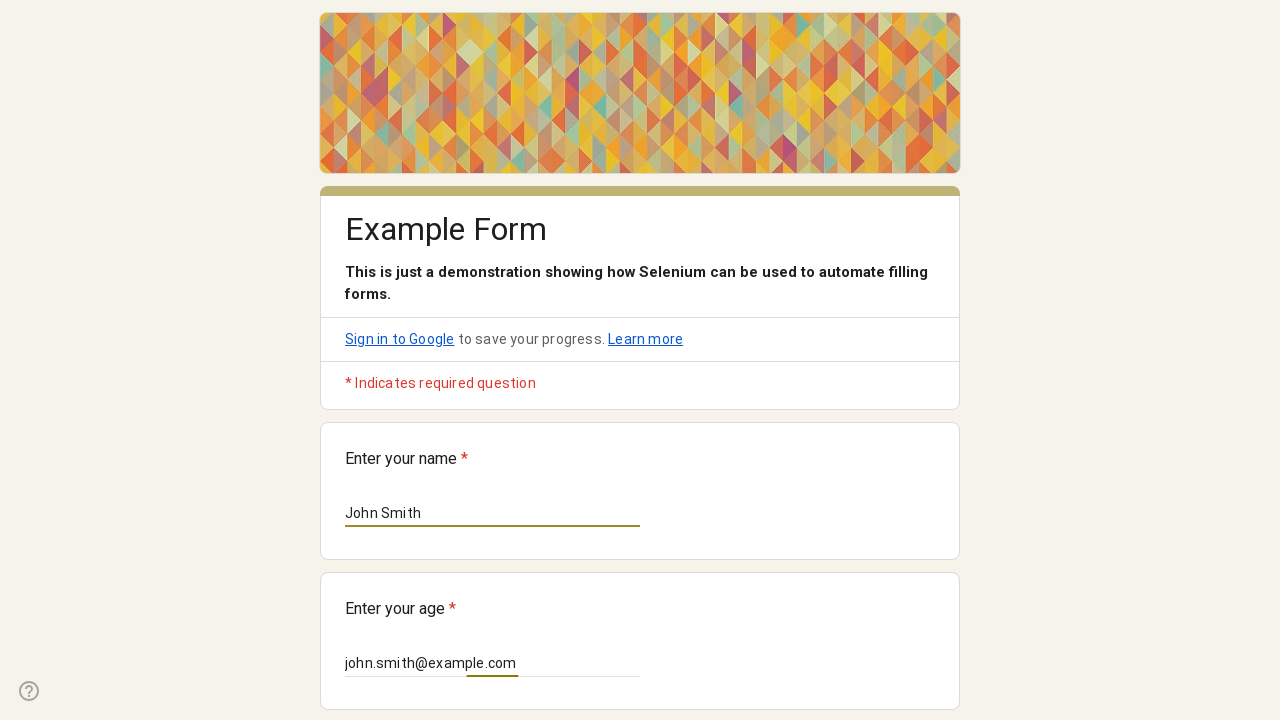

Filled third text input field with 'Sample response text' on input[type="text"] >> nth=2
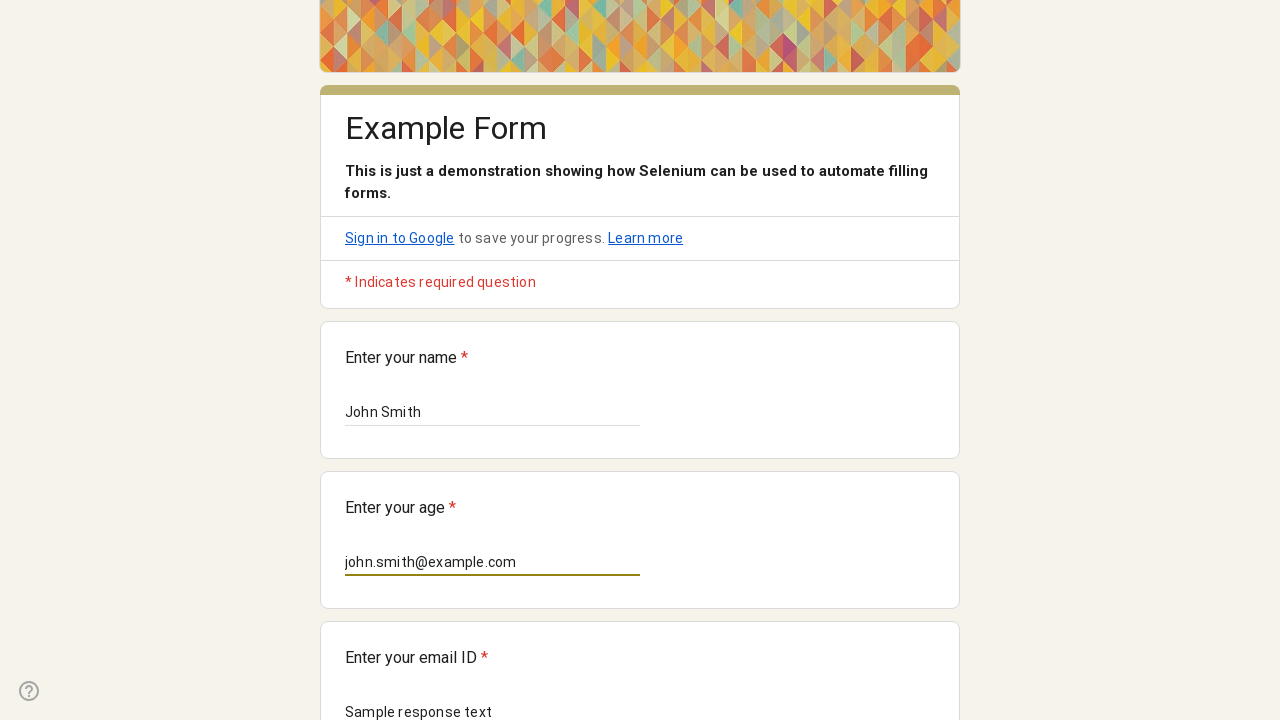

Clicked Submit button to submit the form at (368, 534) on div[role="button"]:has-text("Submit")
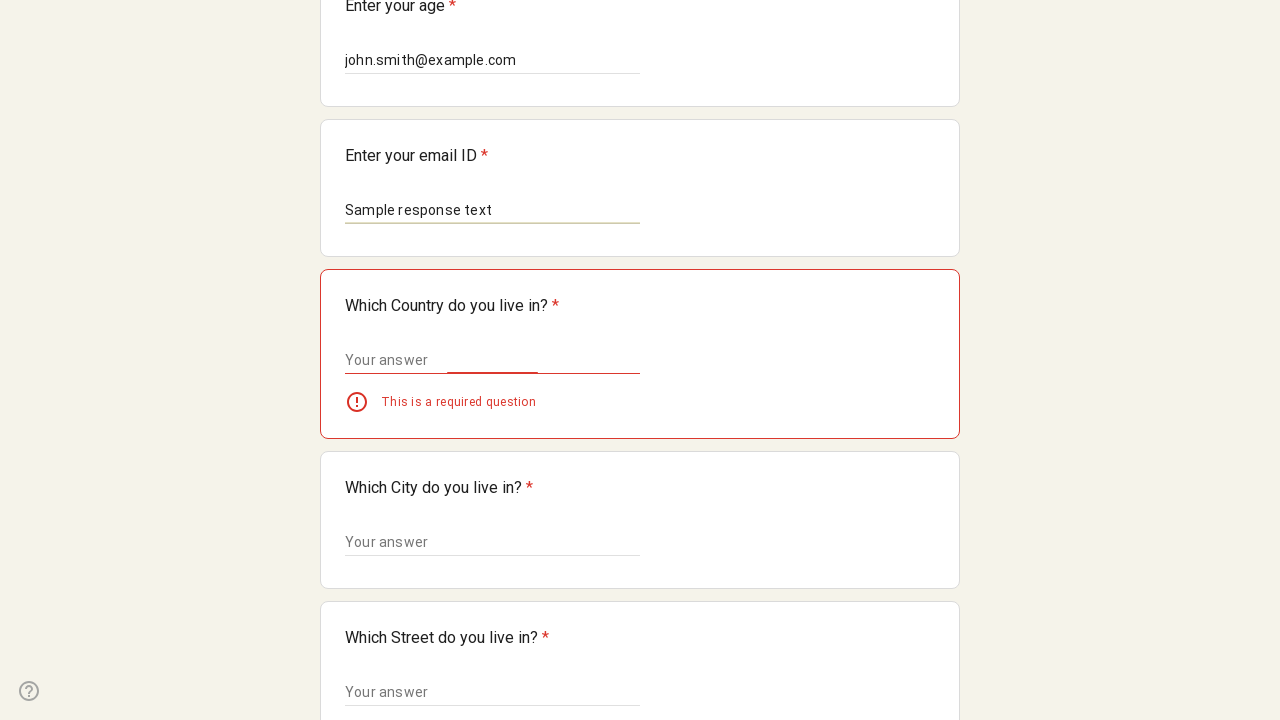

Waited for form submission confirmation
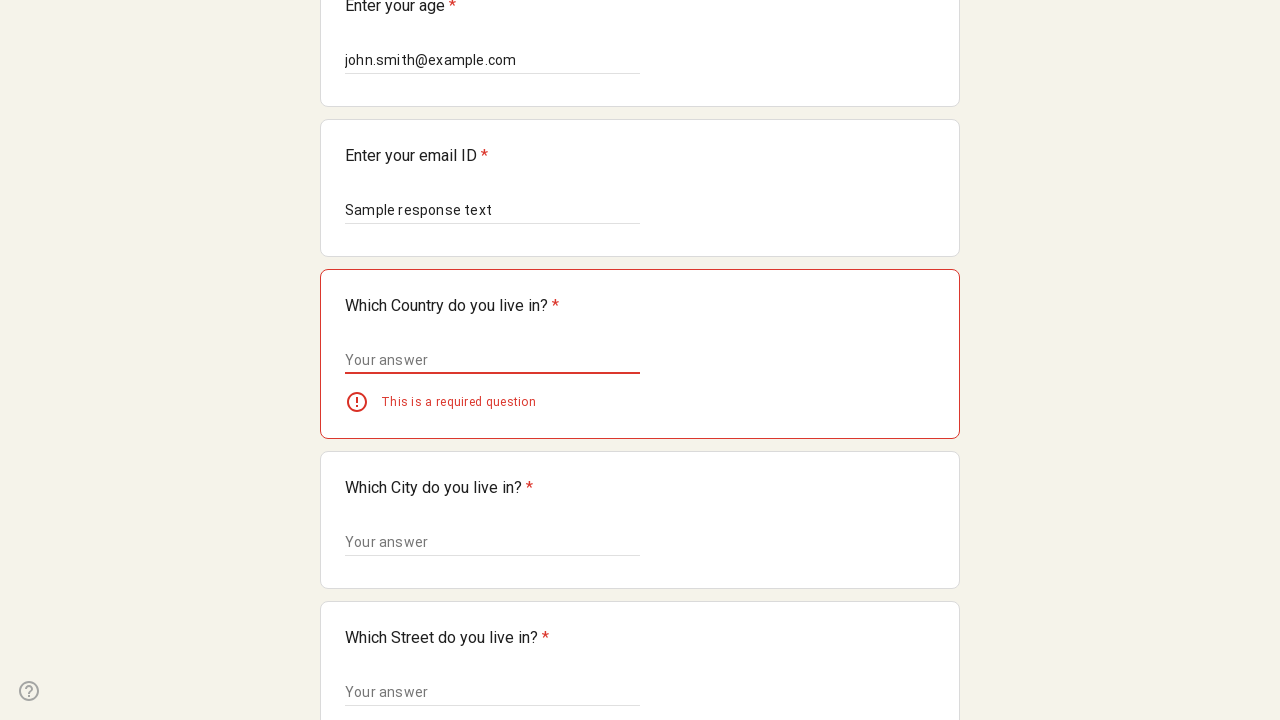

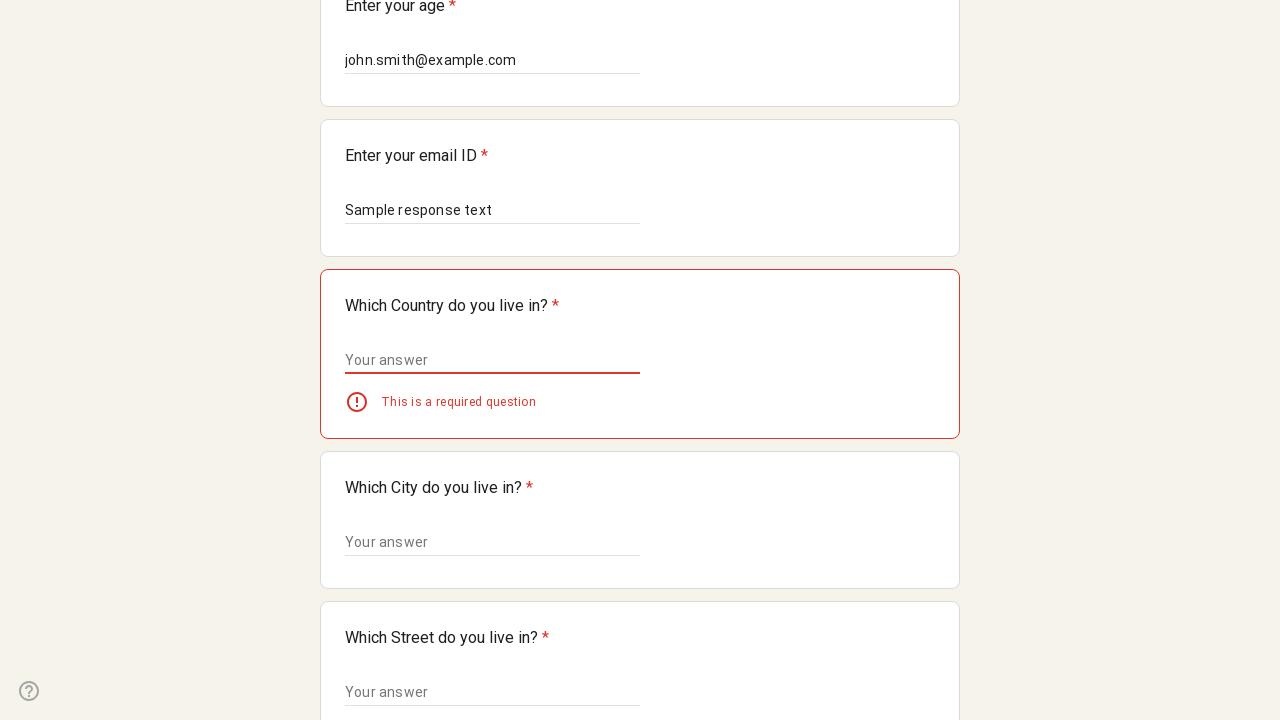